Tests the autocomplete functionality by typing a letter in the search box and selecting a suggested country from the dropdown list.

Starting URL: https://demo.automationtesting.in/AutoComplete.html

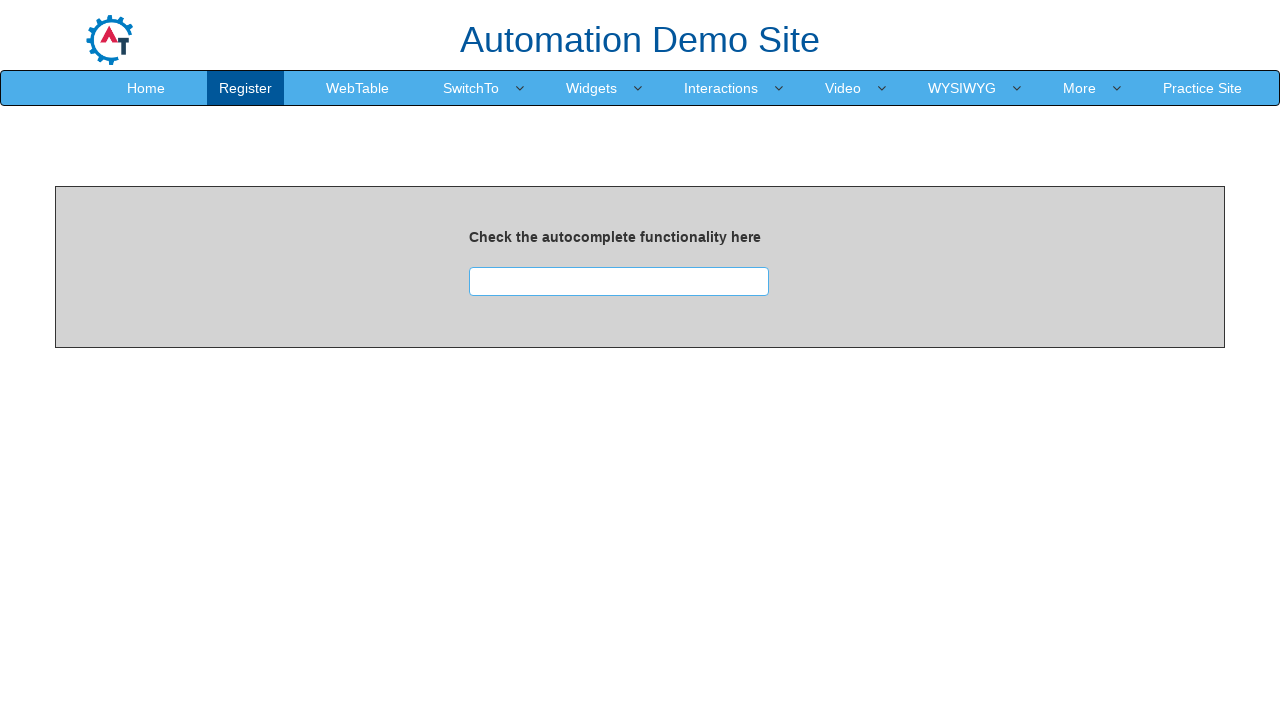

Typed 'I' in the autocomplete search box to trigger suggestions on #searchbox
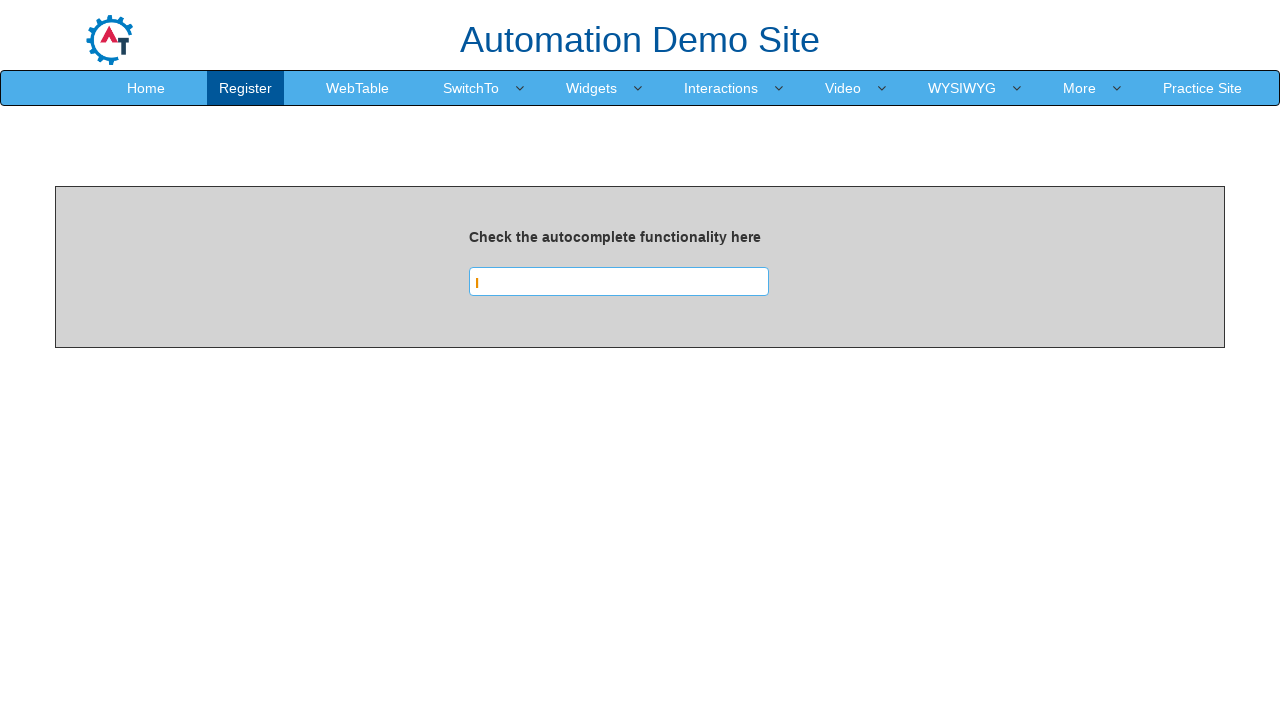

Waited for autocomplete suggestions to appear
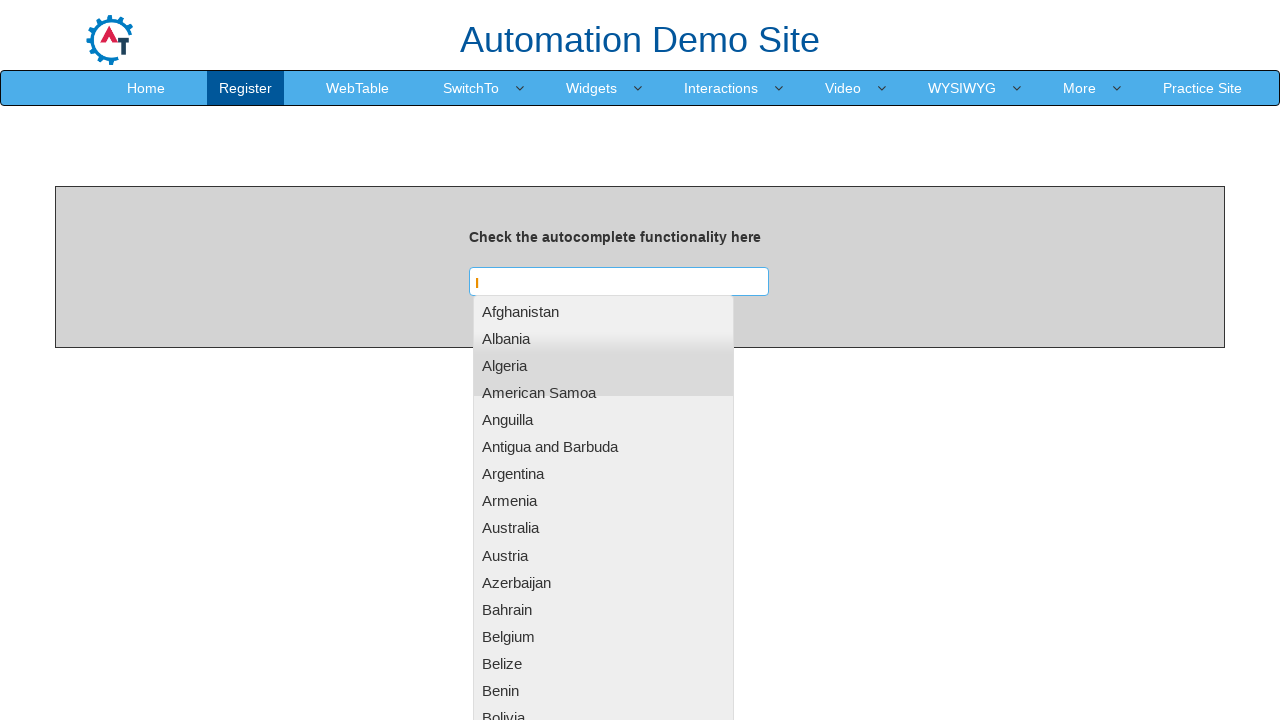

Clicked on 'India' in the autocomplete dropdown suggestions at (603, 360) on text=India
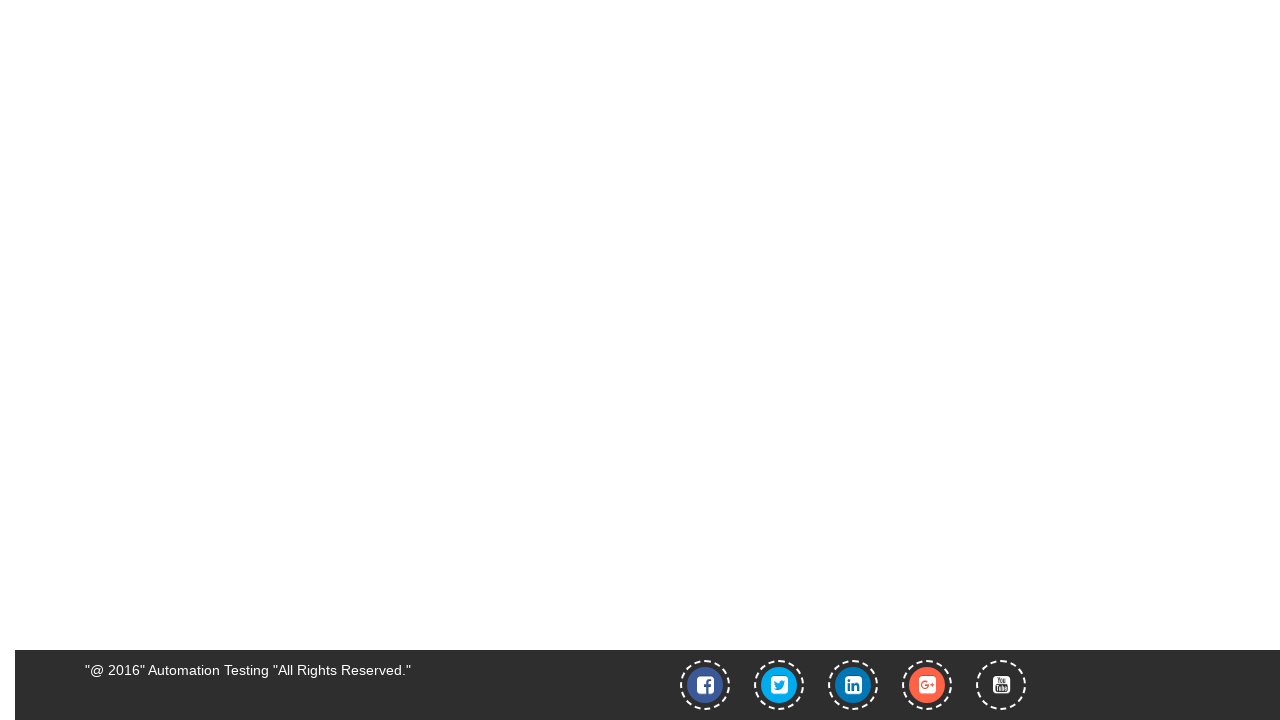

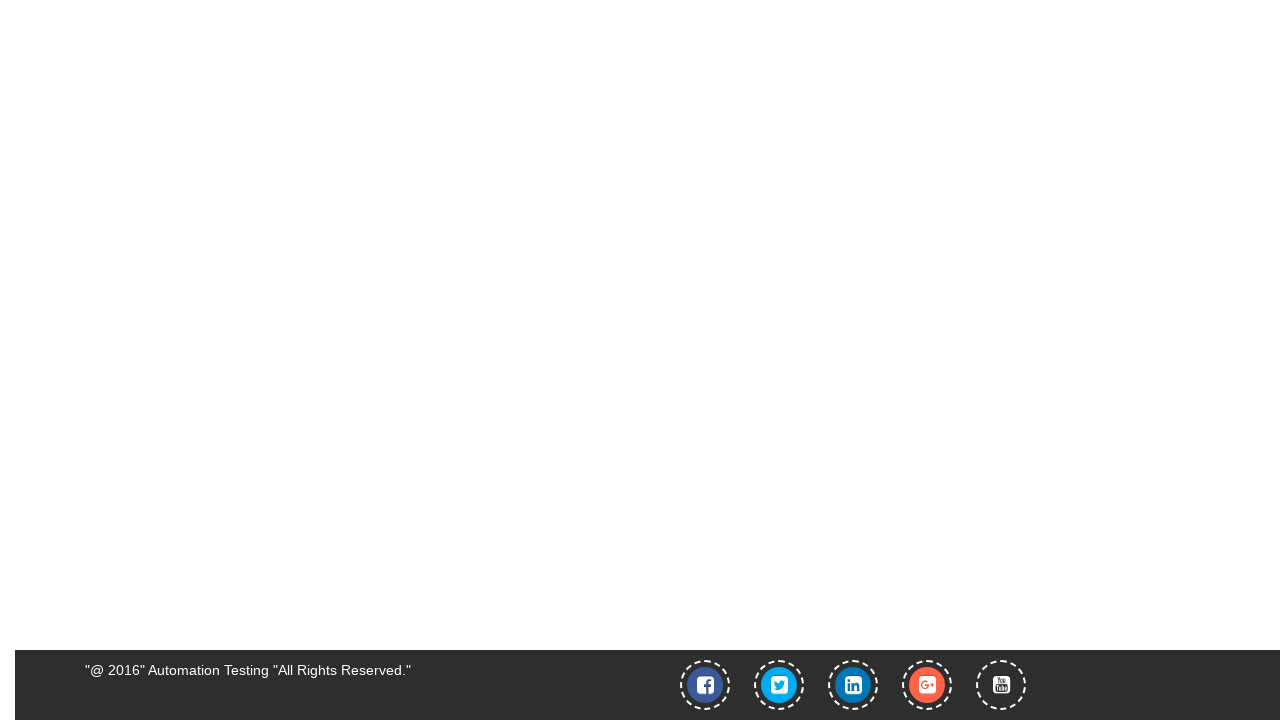